Executes JavaScript to show an alert and then navigates to a demo site

Starting URL: http://toolsqa.wpengine.com/automation-practice-form/

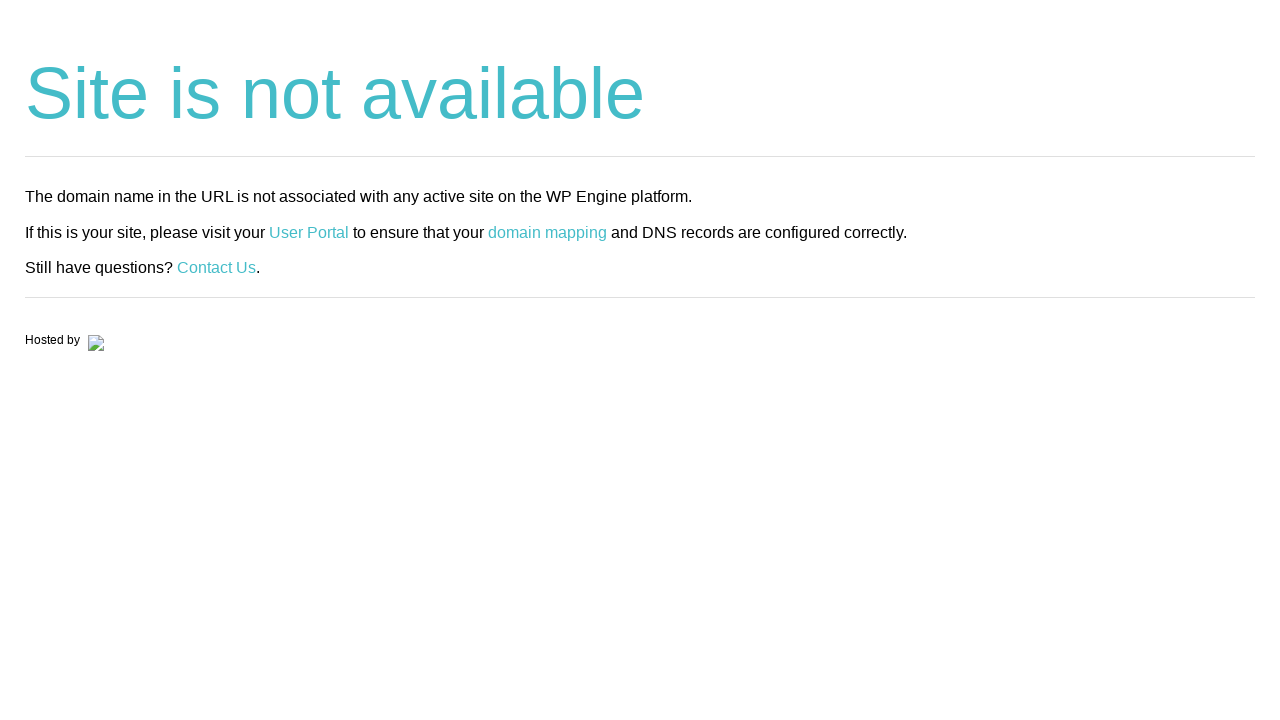

Executed JavaScript to display alert with message 'Welcome to Guru99'
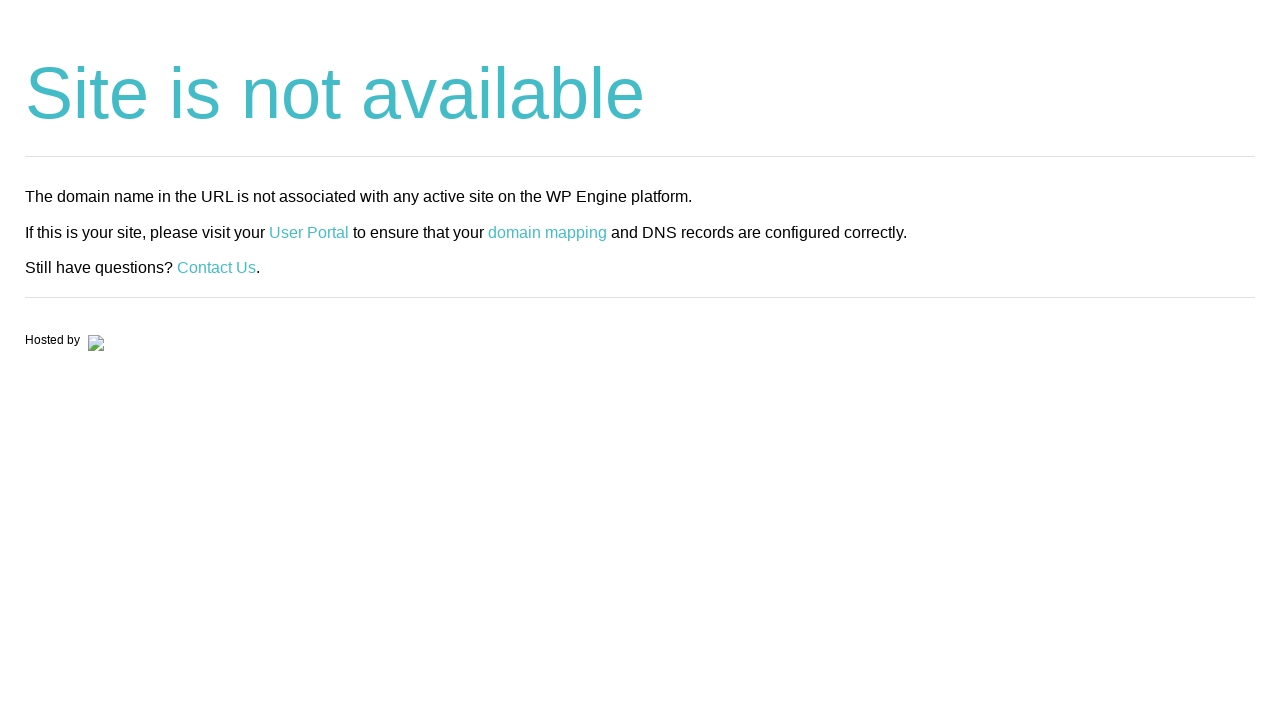

Set up dialog handler to accept alerts
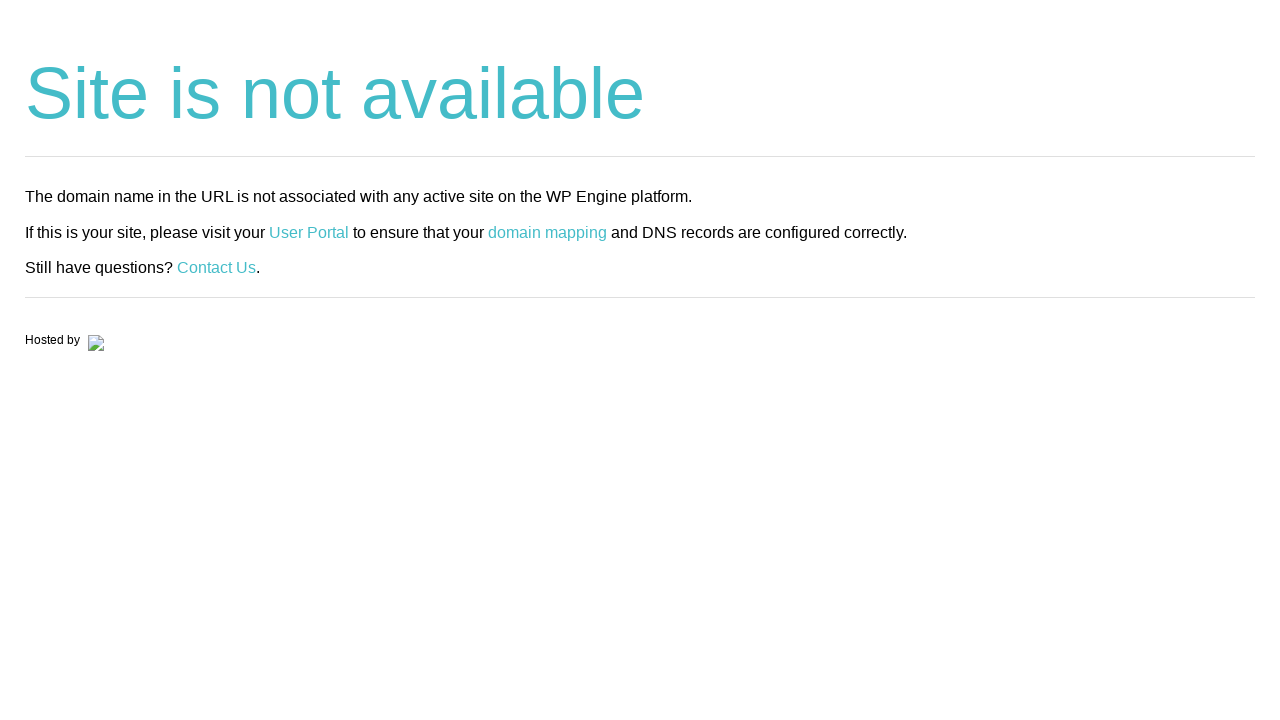

Executed JavaScript to navigate to http://demo.guru99.com/
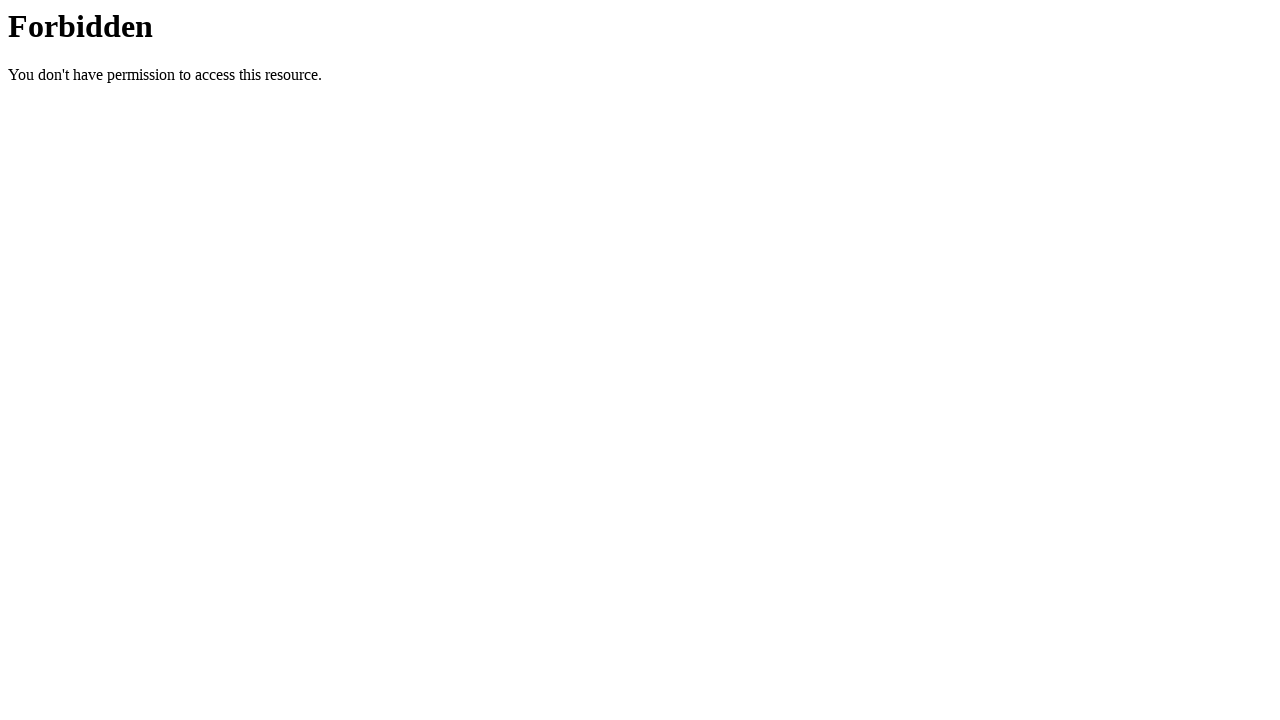

Waited for page load to complete
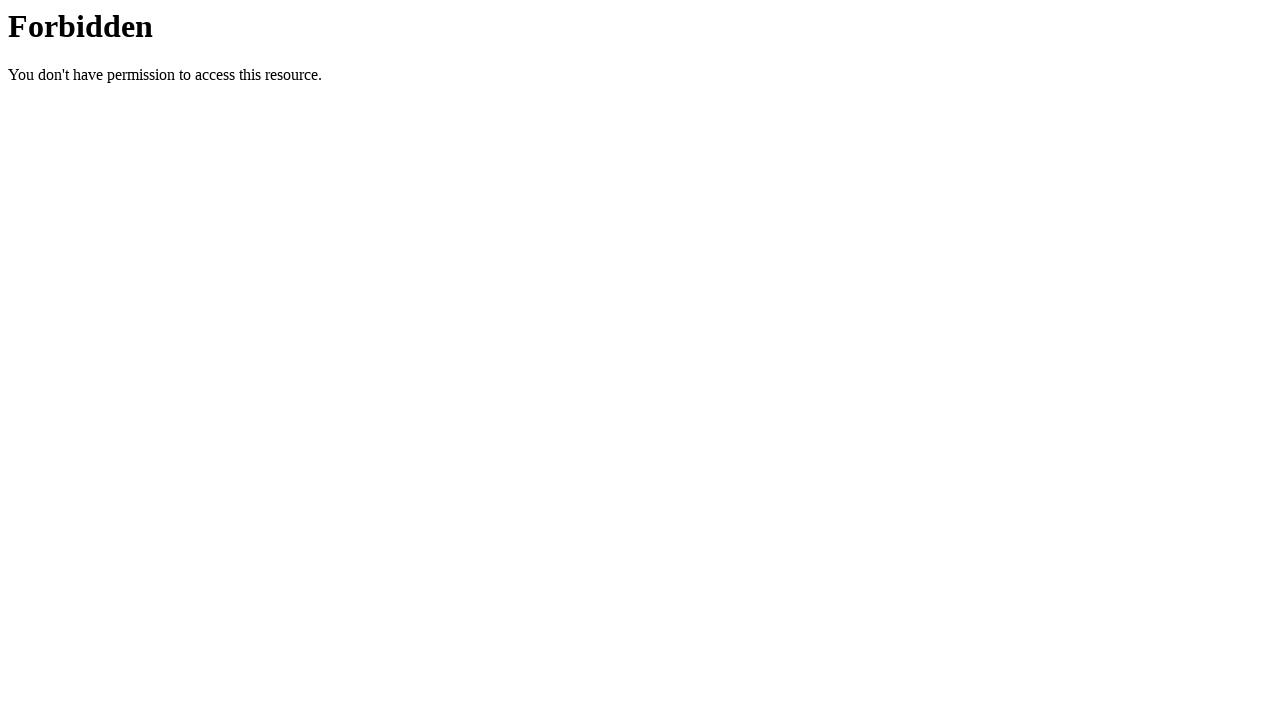

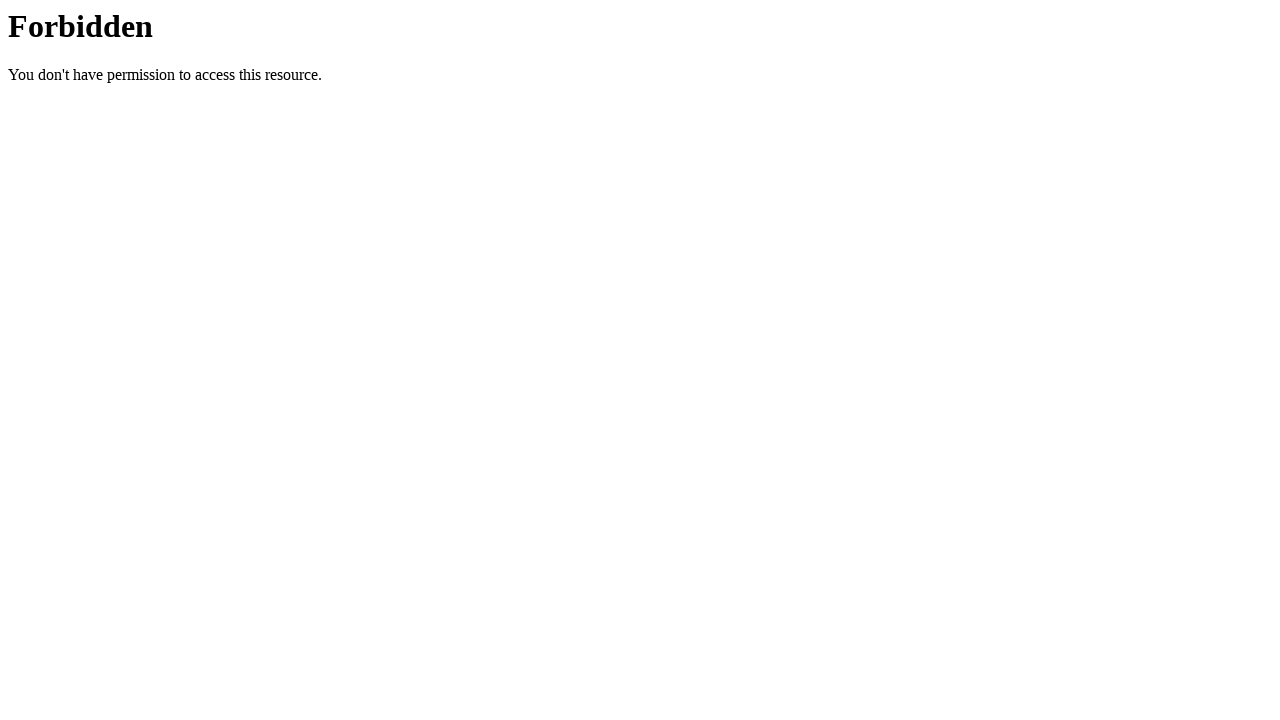